Tests navigation to a library page and verifies that the table is empty when network requests are blocked

Starting URL: https://rahulshettyacademy.com/angularAppdemo/

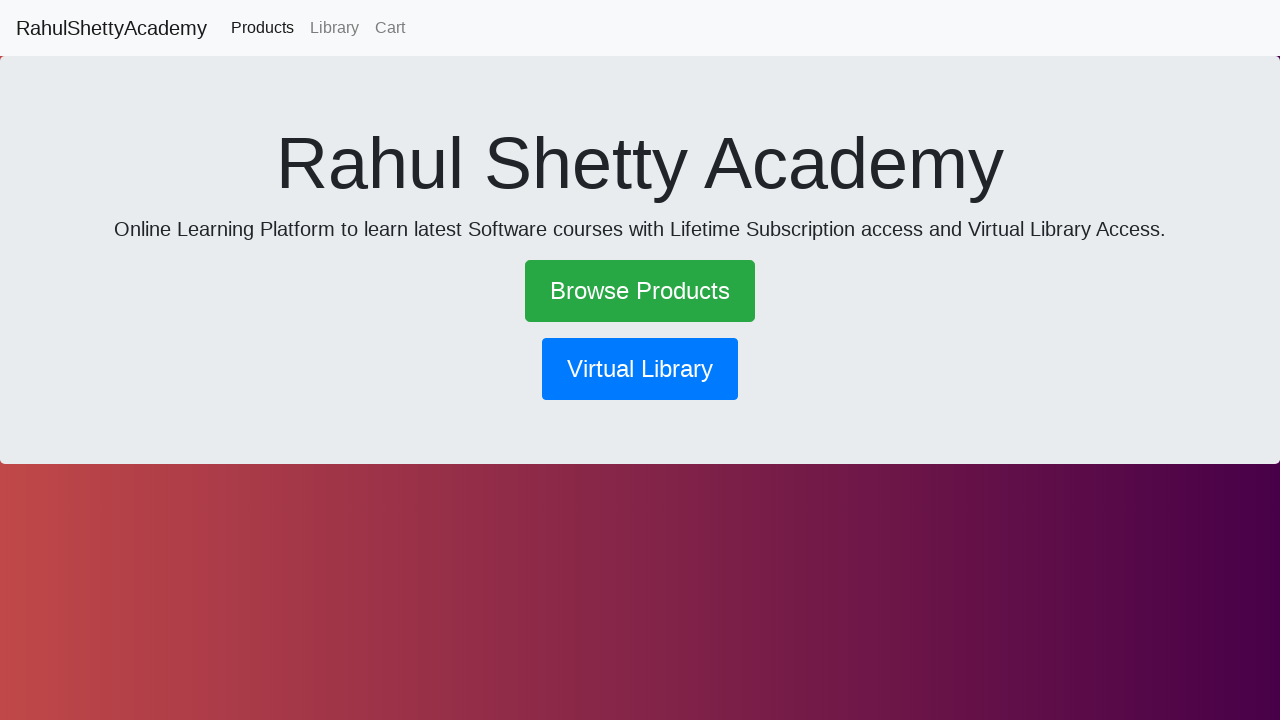

Clicked library navigation button at (640, 369) on button[routerlink='/library']
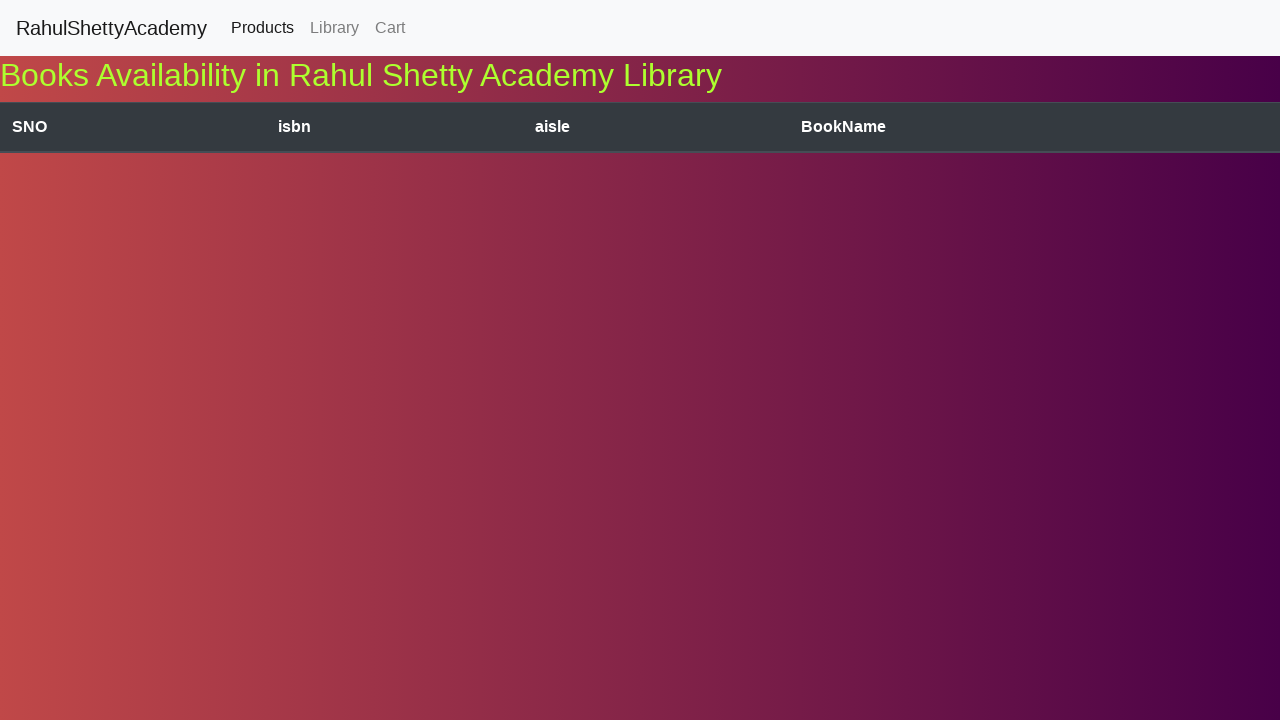

Library page loaded and table element is present
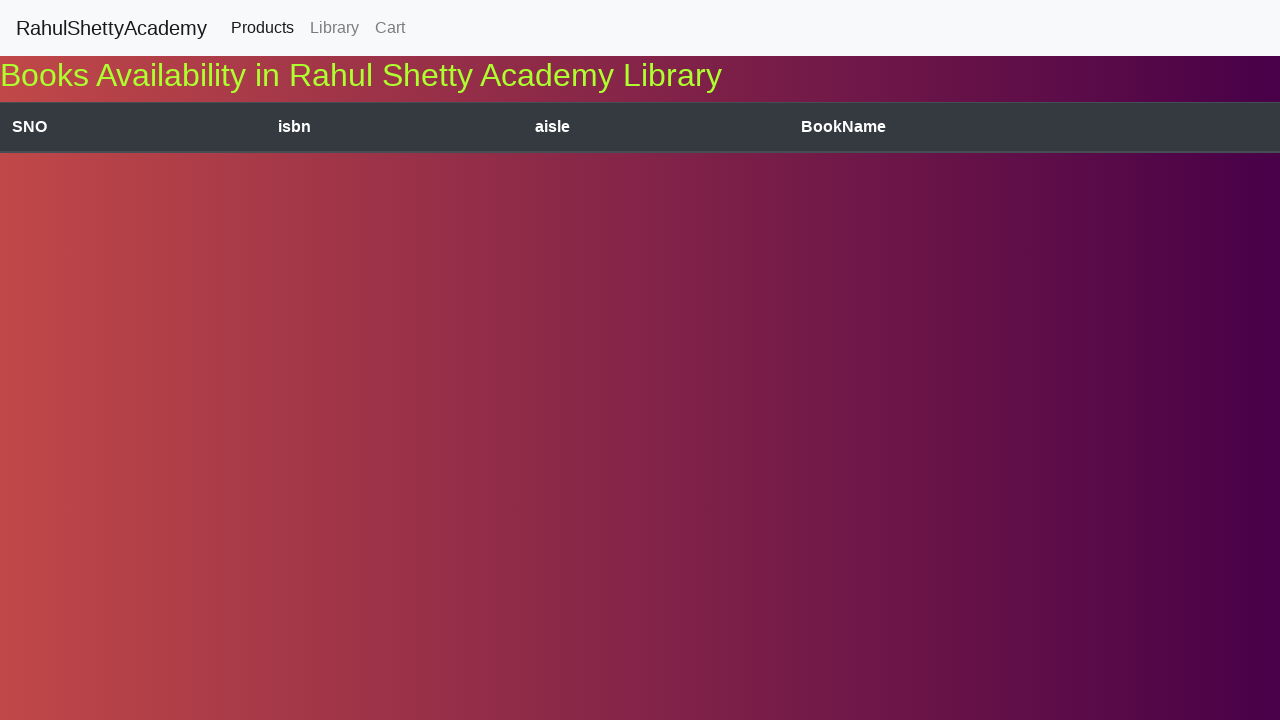

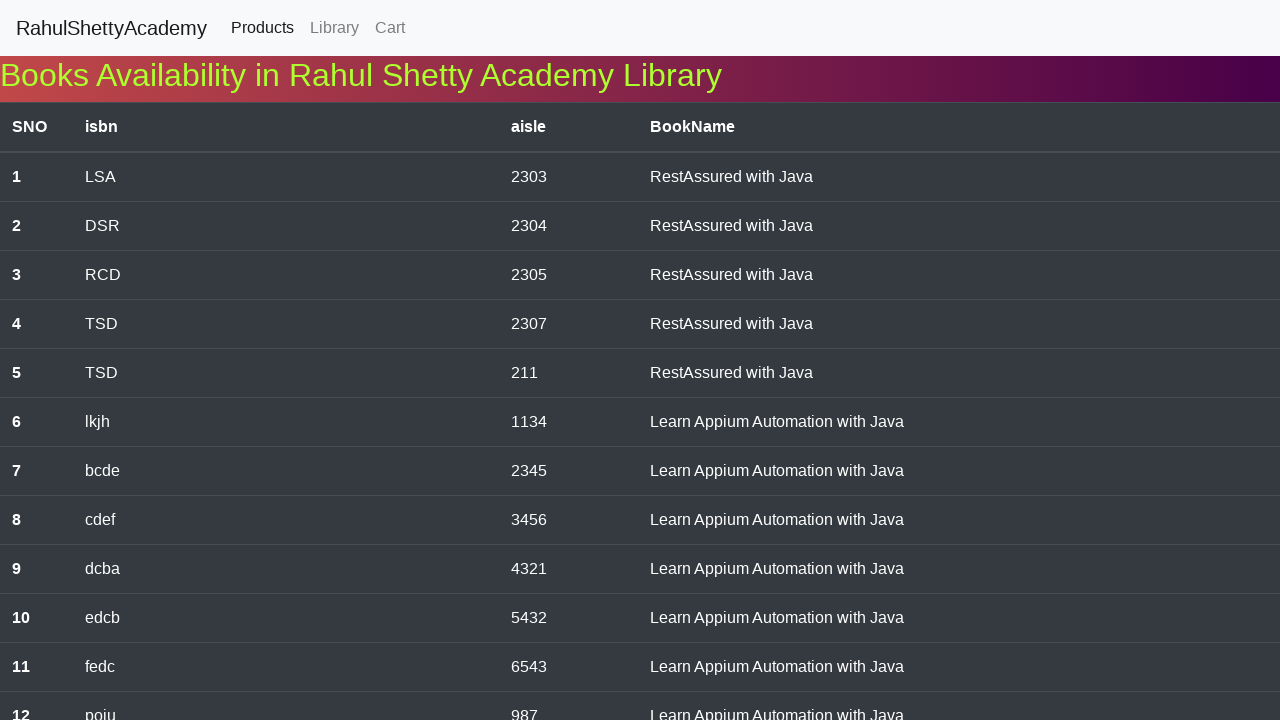